Tests drag and drop functionality on jQuery UI demo page by dragging an element into a droppable area within an iframe

Starting URL: https://jqueryui.com/droppable/

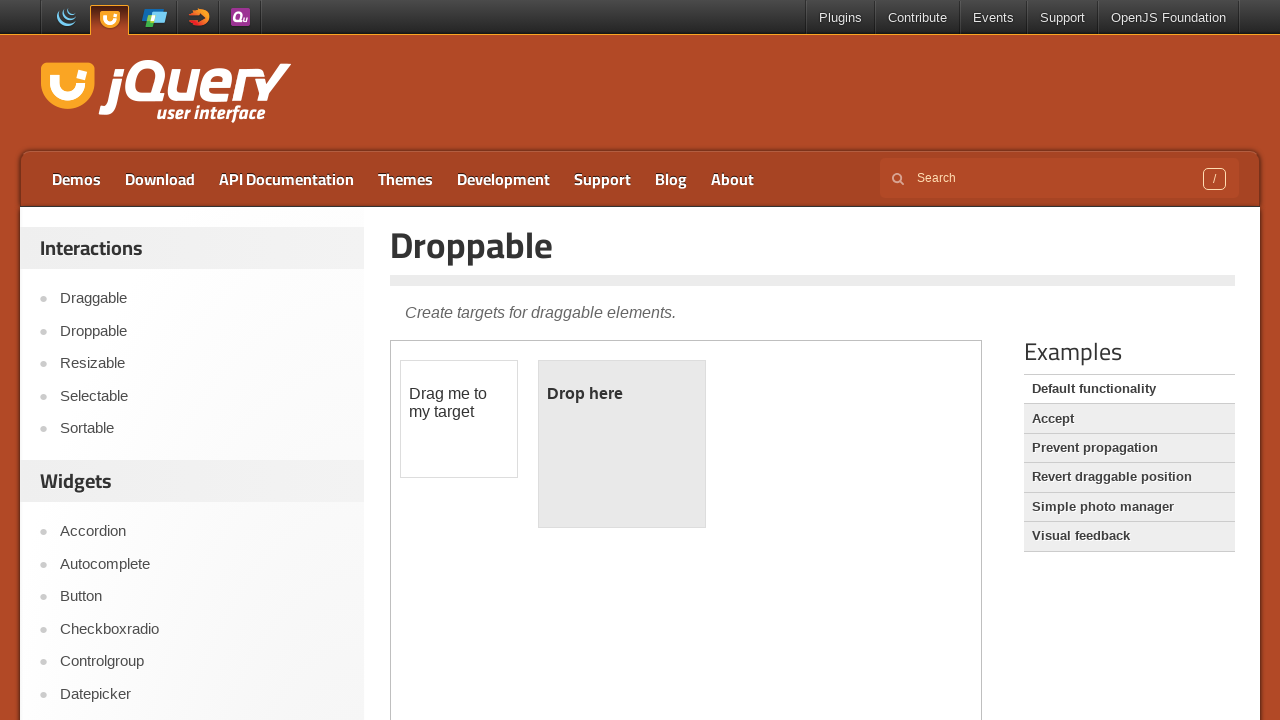

Navigated to jQuery UI droppable demo page
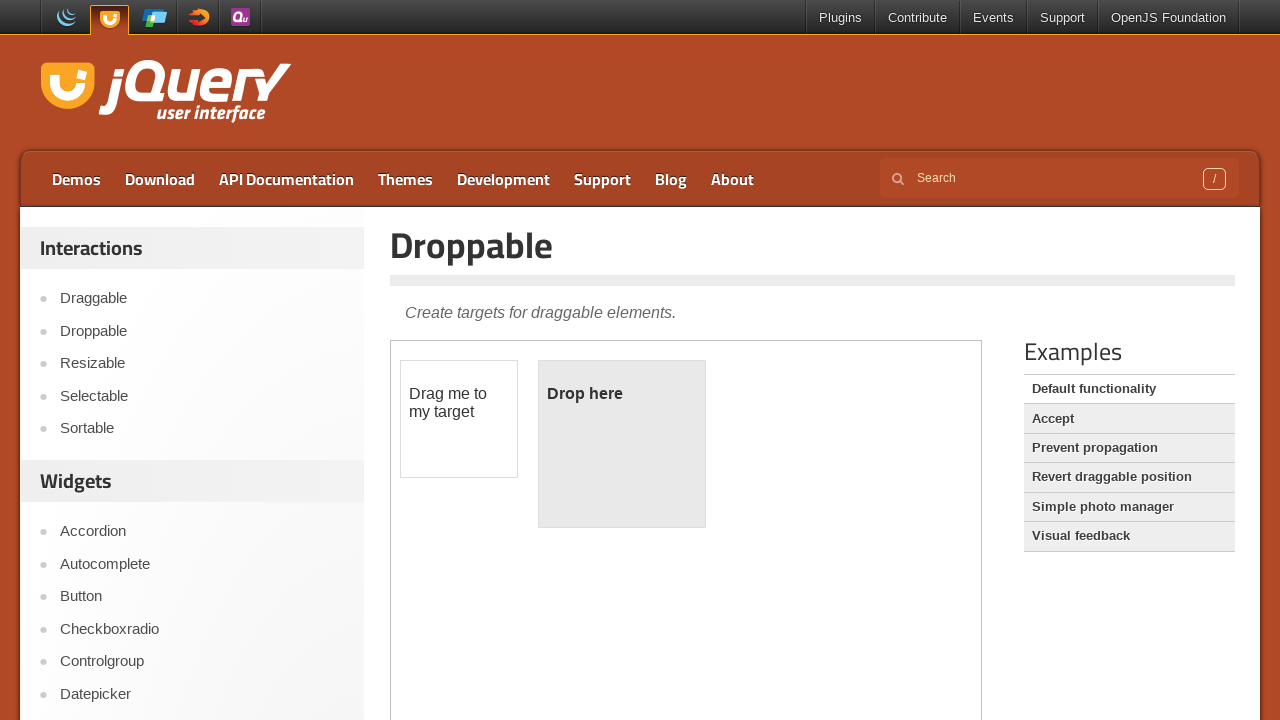

Located demo frame
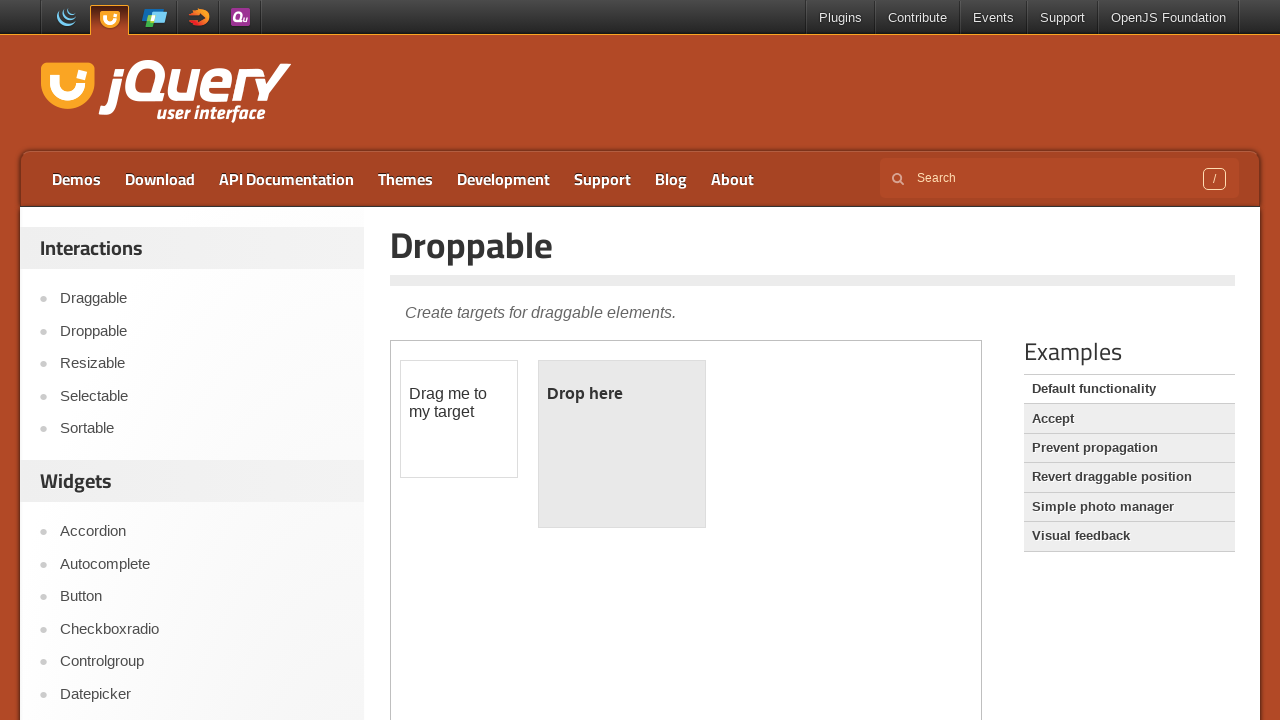

Located draggable element
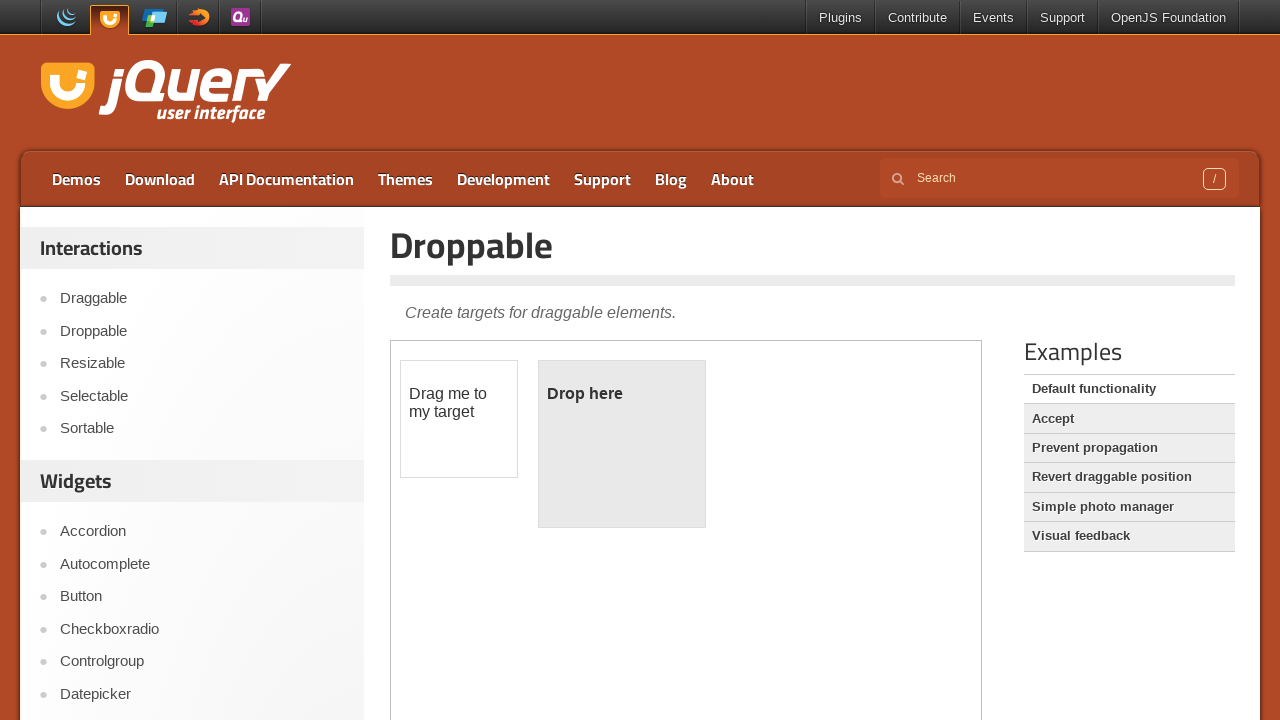

Located droppable area
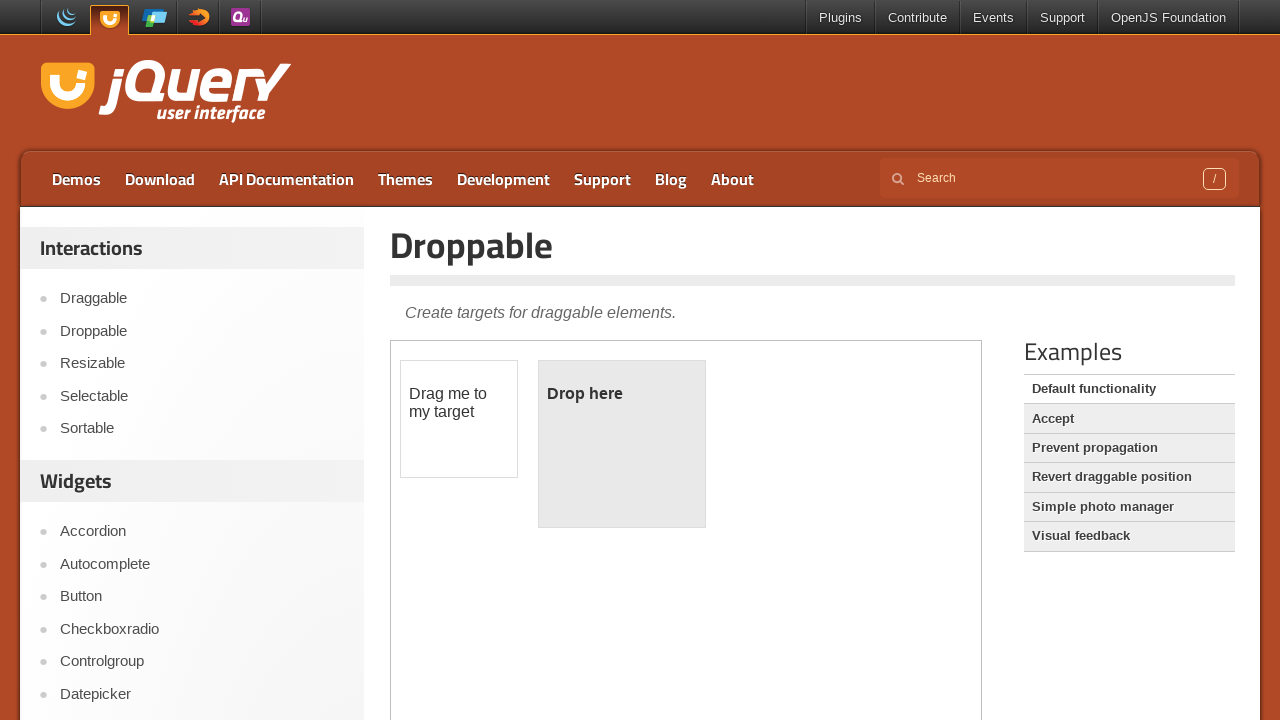

Dragged element into droppable area at (622, 444)
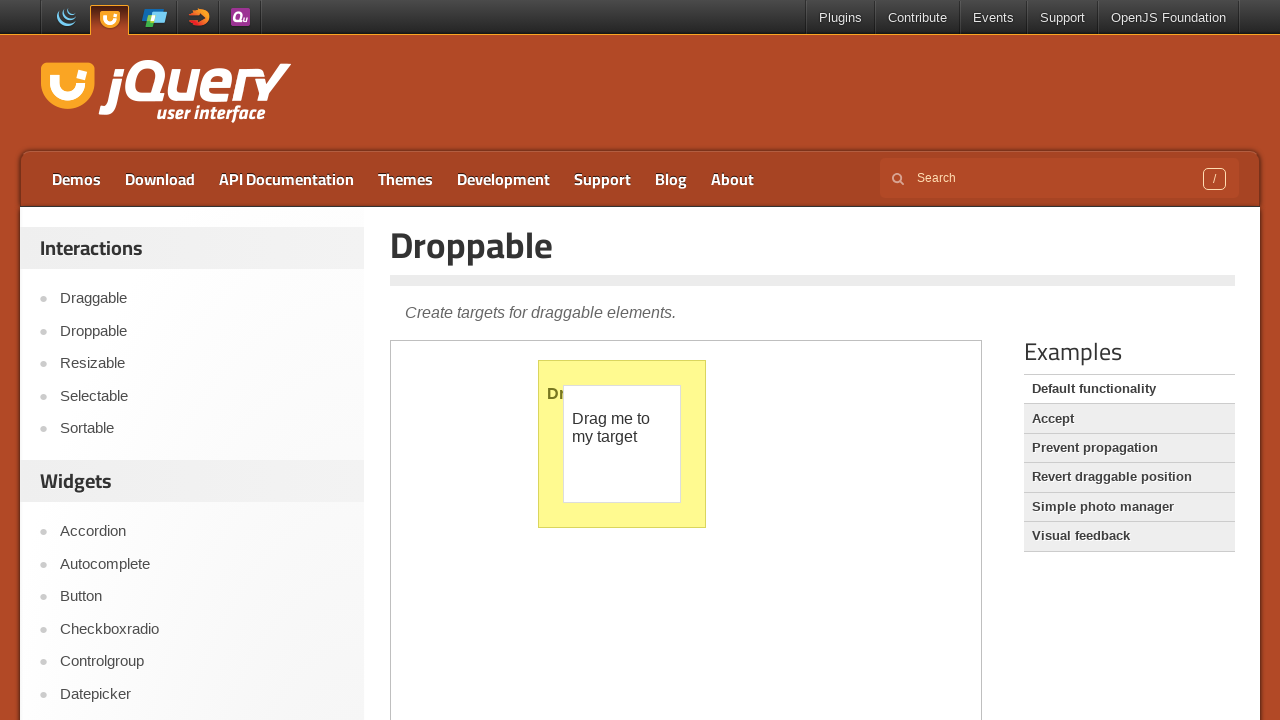

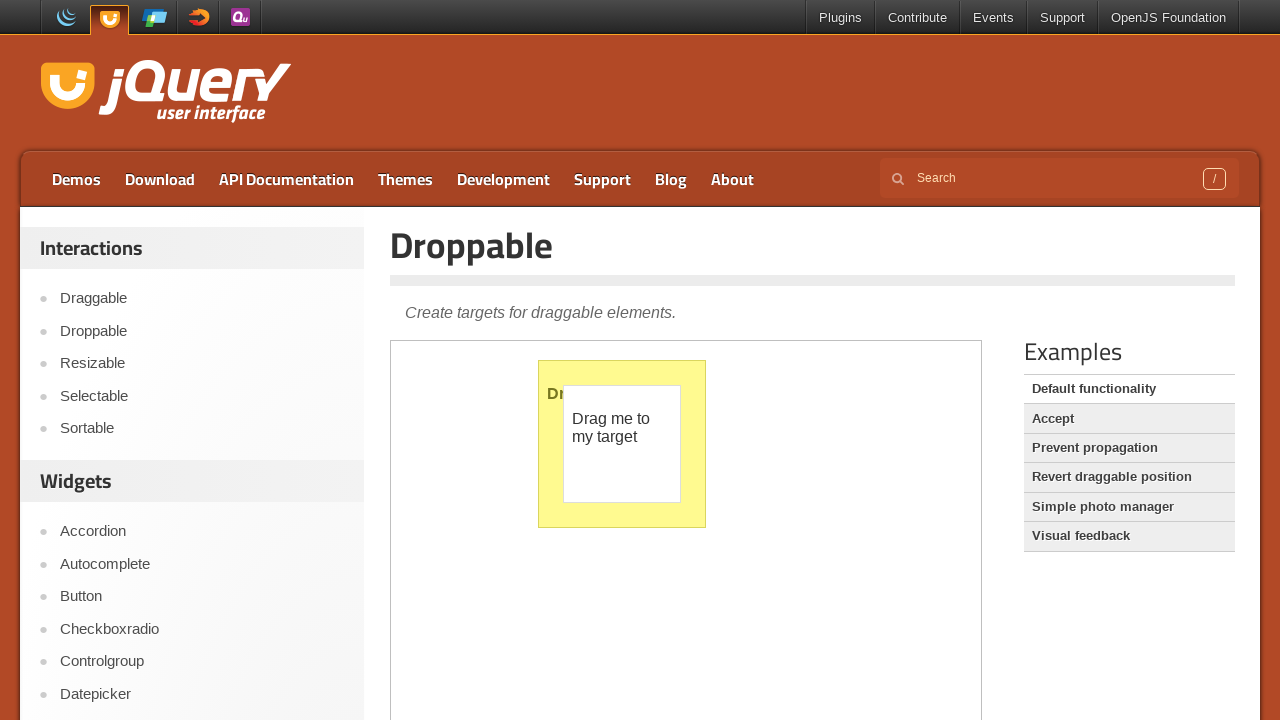